Tests simple JavaScript alert by clicking a button to trigger the alert, verifying the alert text, and accepting it.

Starting URL: https://training-support.net/webelements/alerts

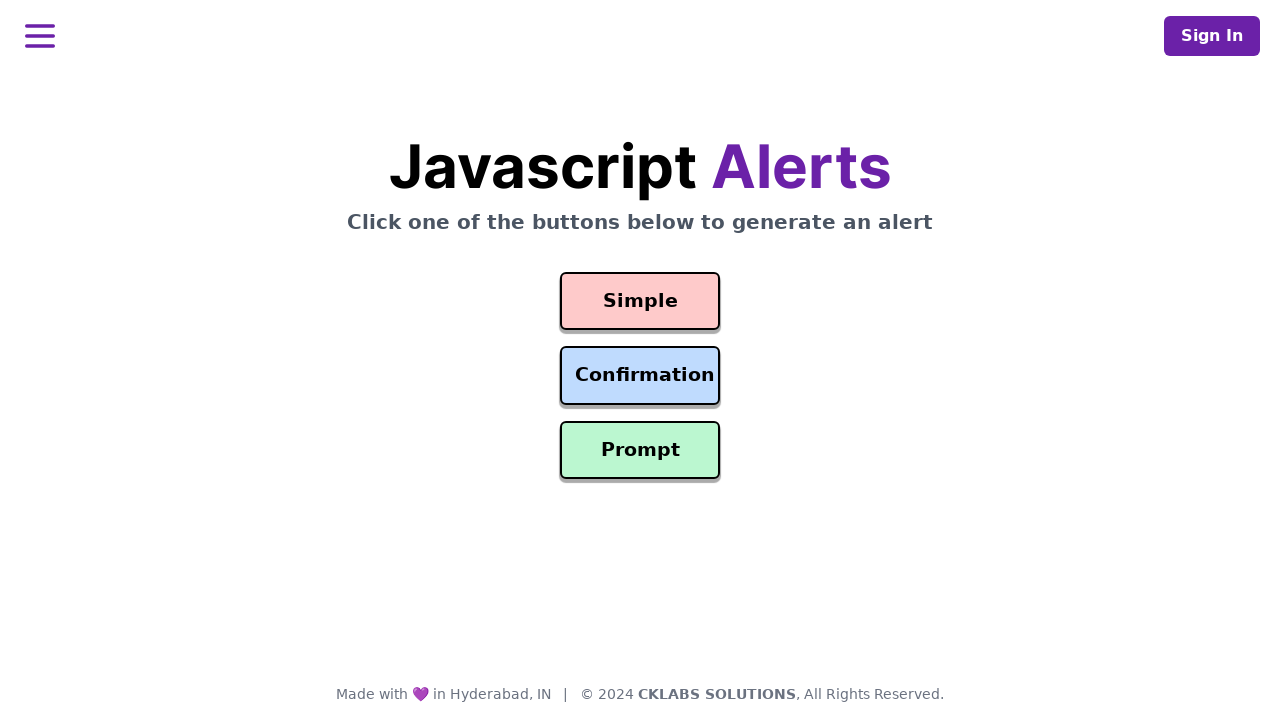

Clicked the simple alert trigger button at (640, 301) on #simple
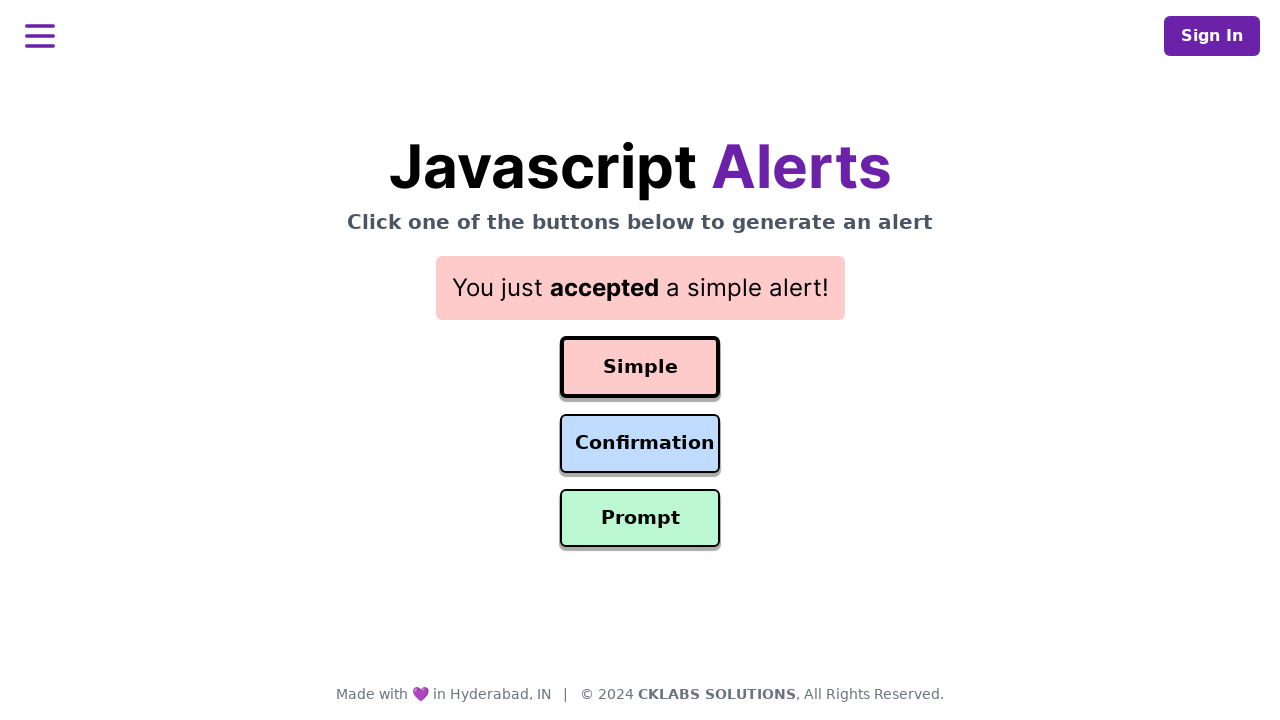

Set up dialog handler to accept alerts
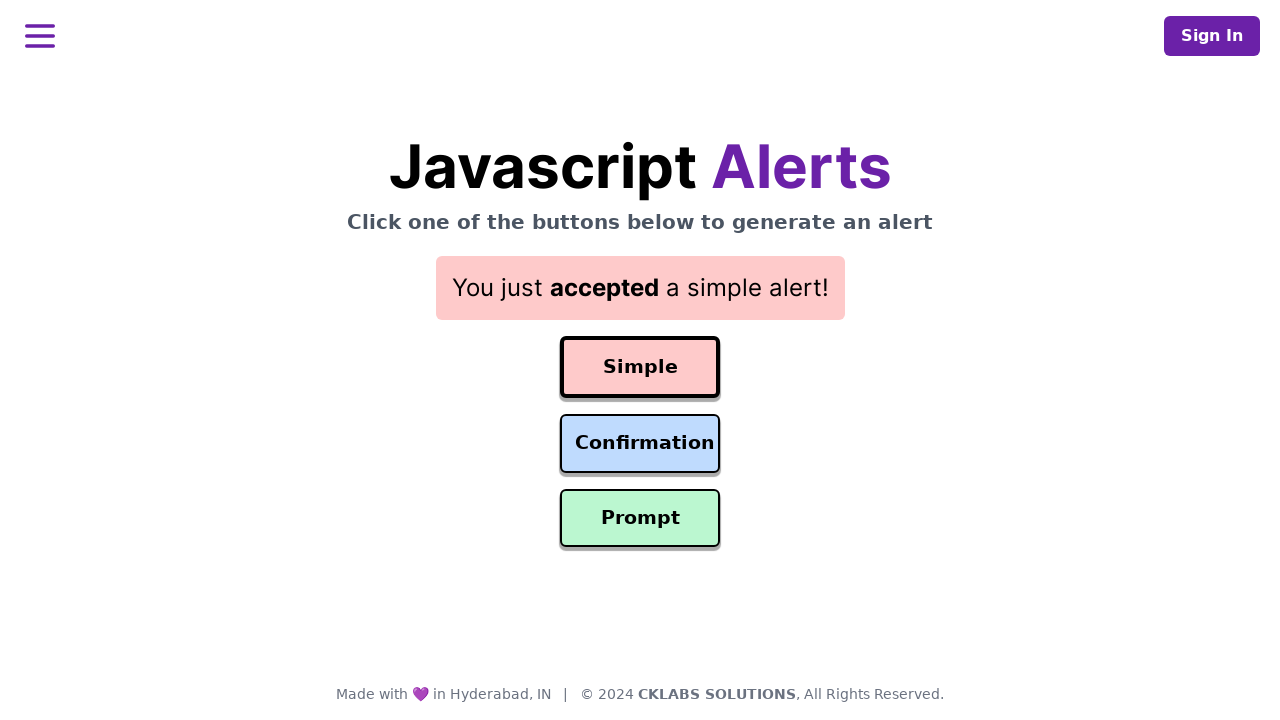

Defined handle_simple_alert function with message verification
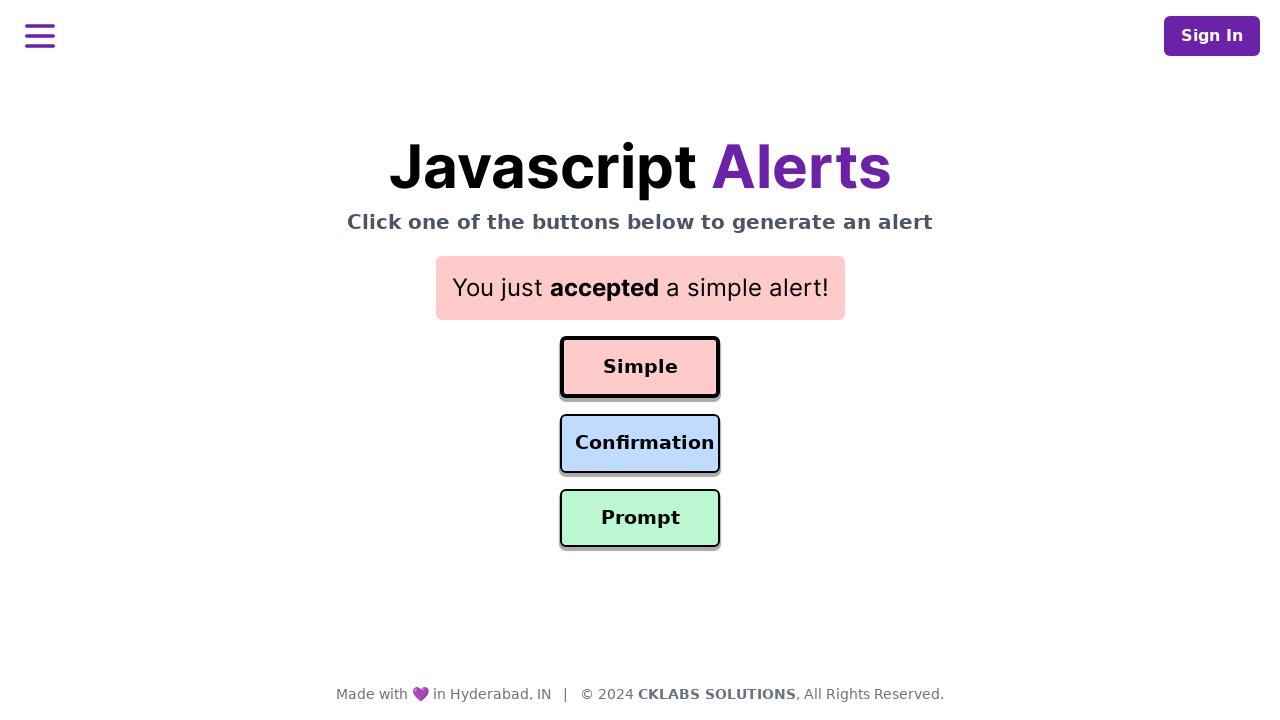

Registered one-time dialog handler for alert verification
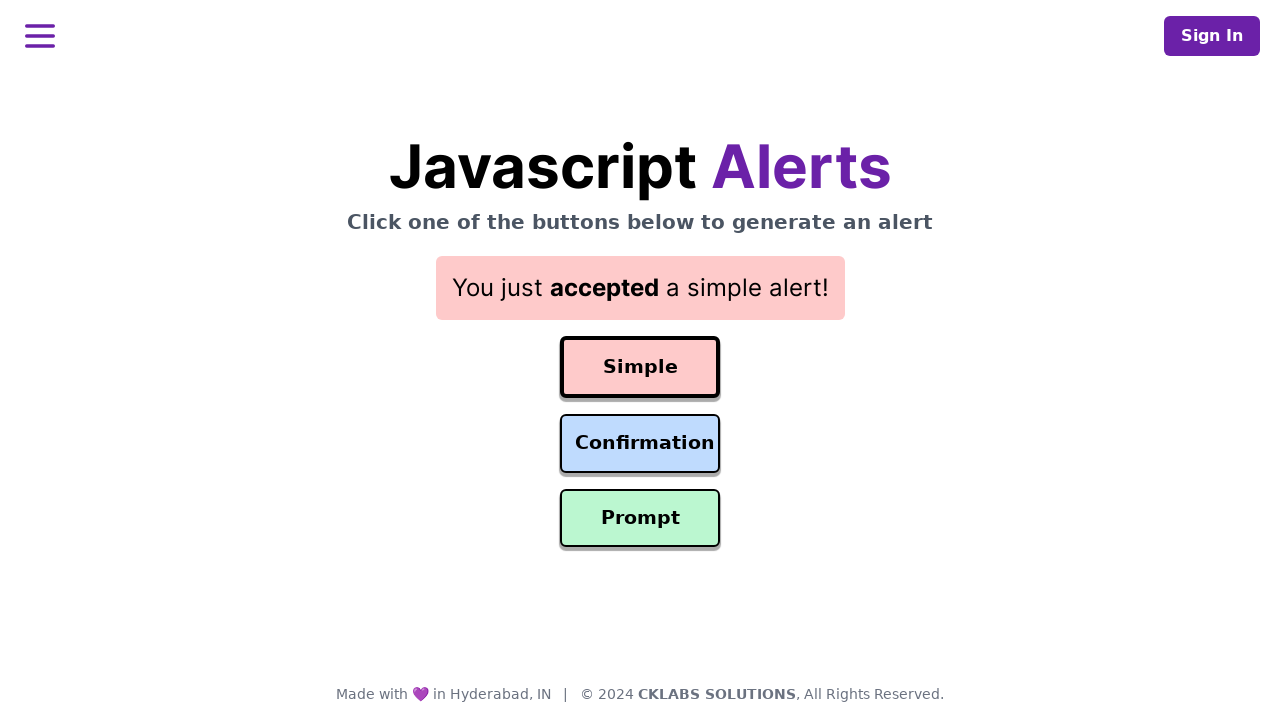

Clicked simple alert button again to trigger dialog with explicit handler at (640, 367) on #simple
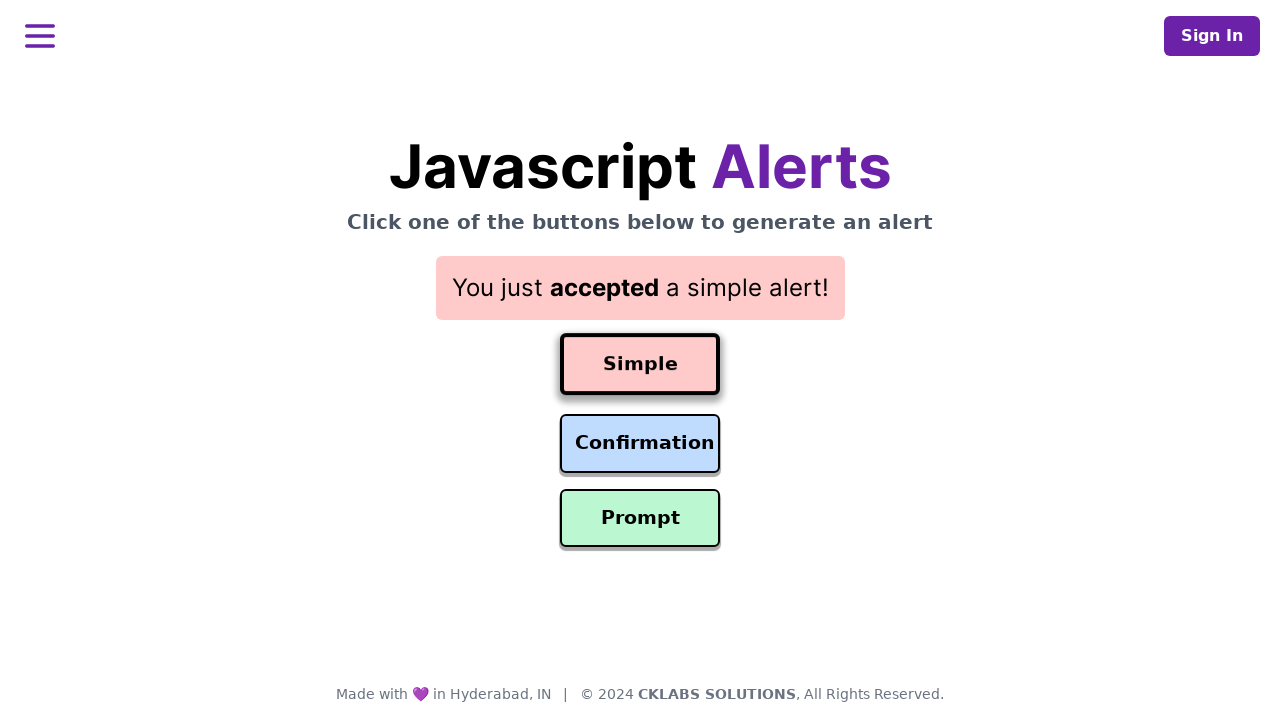

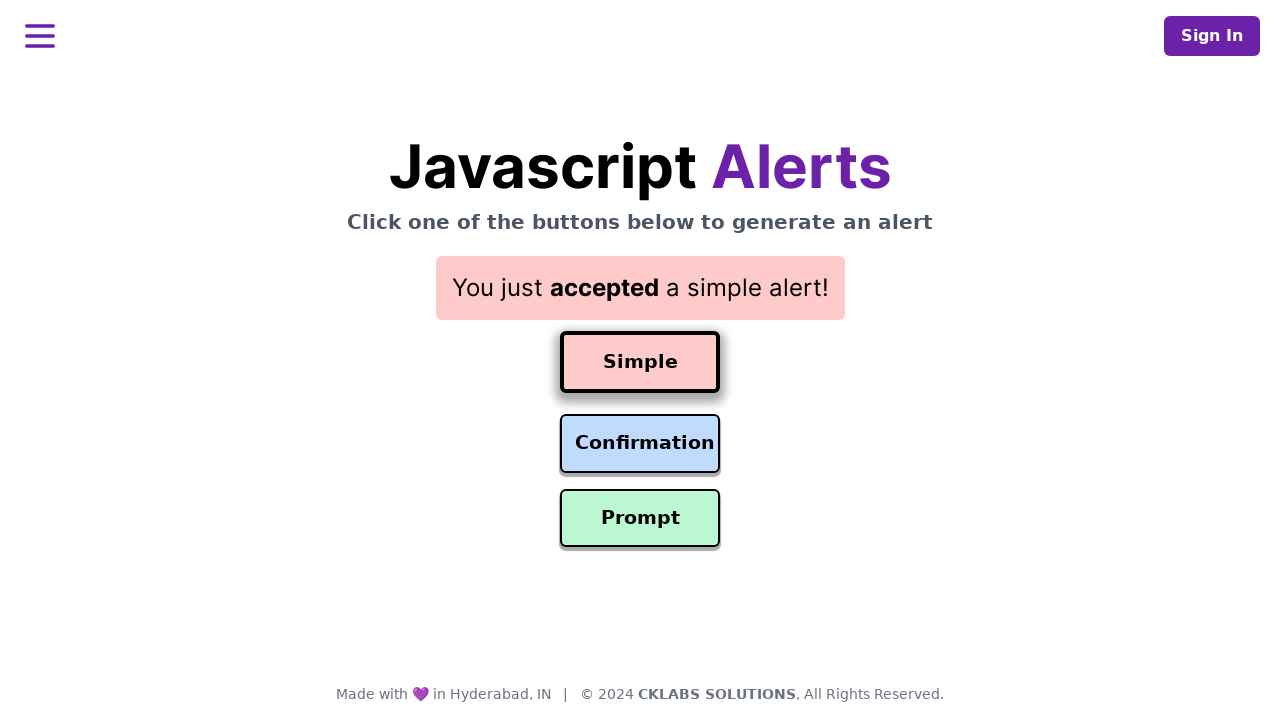